Navigates to Microsoft homepage and verifies it loads successfully

Starting URL: http://www.microsoft.com

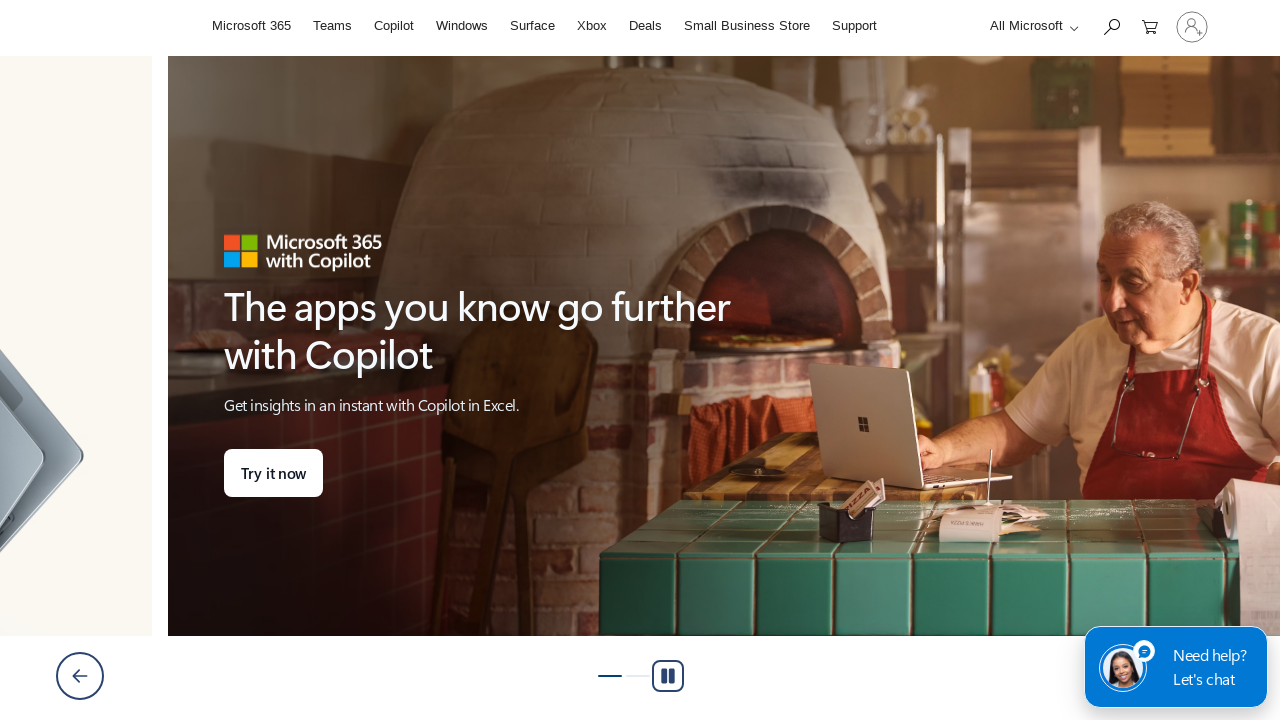

Waited for Microsoft homepage to load (domcontentloaded)
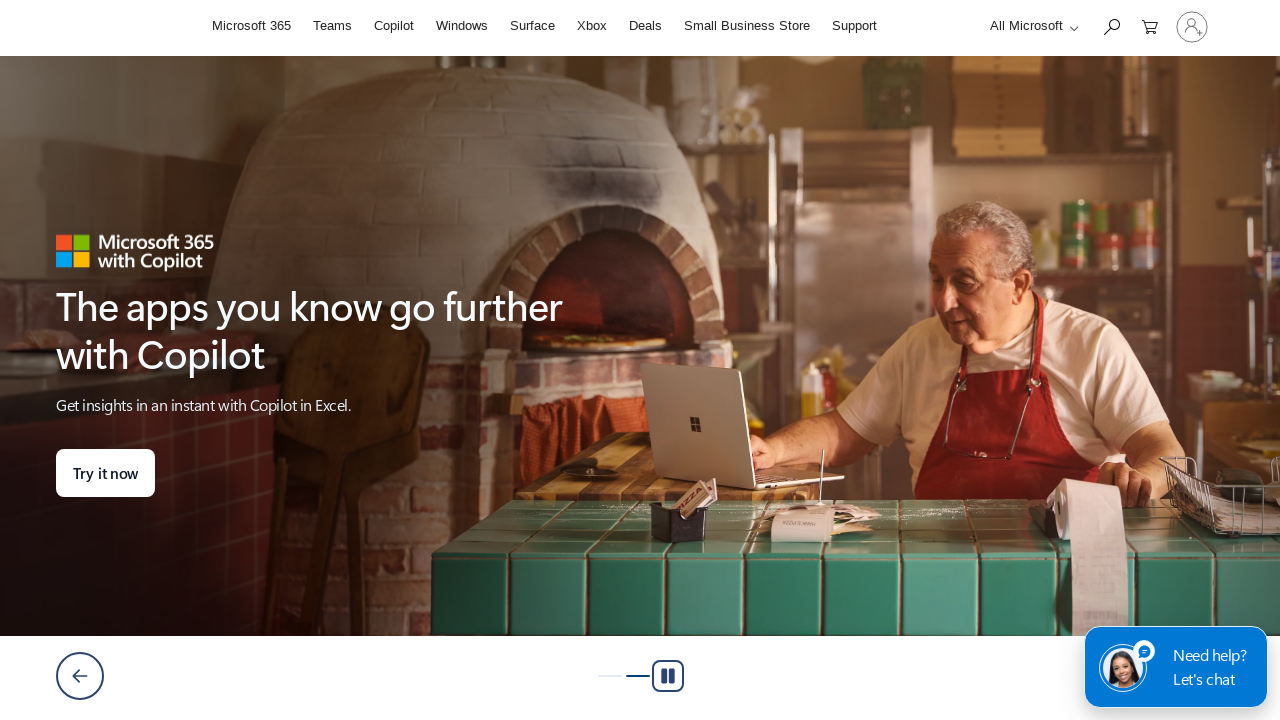

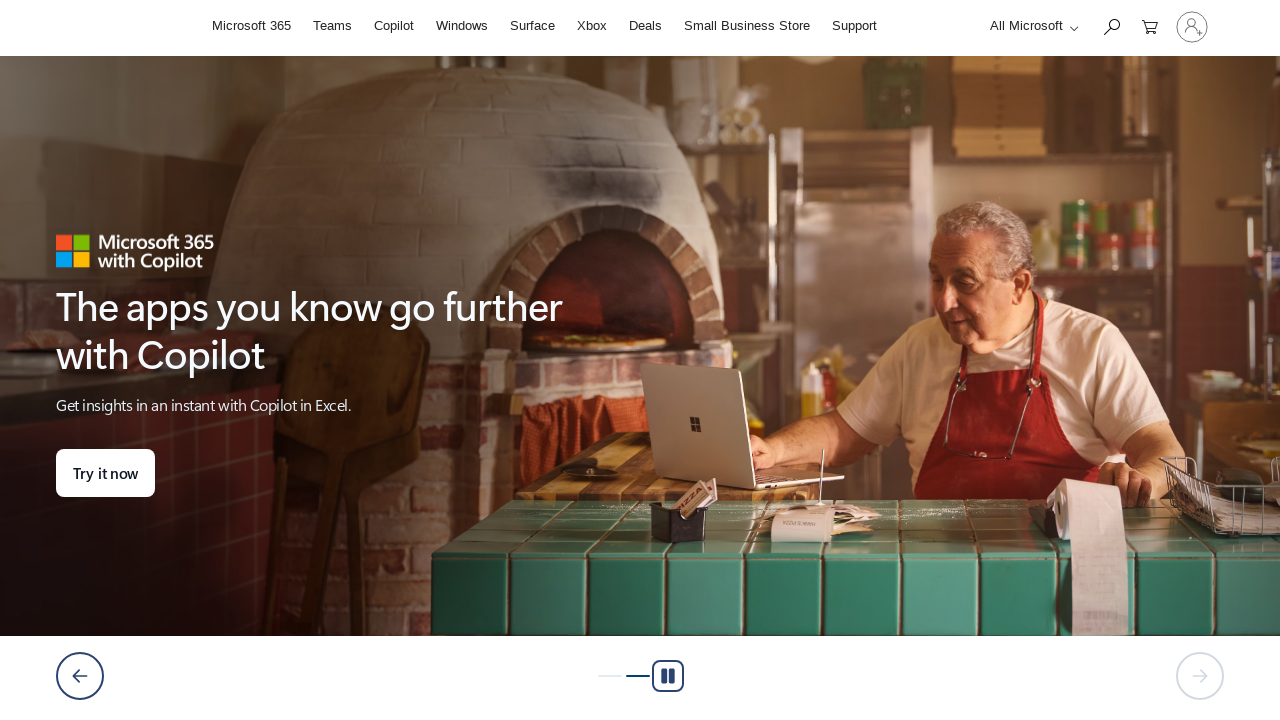